Tests jQuery UI selectable grid by clicking on multiple numbered items while holding CTRL key to select items 1, 3, 5, 7, 9, and 11

Starting URL: https://jqueryui.com/selectable/#default

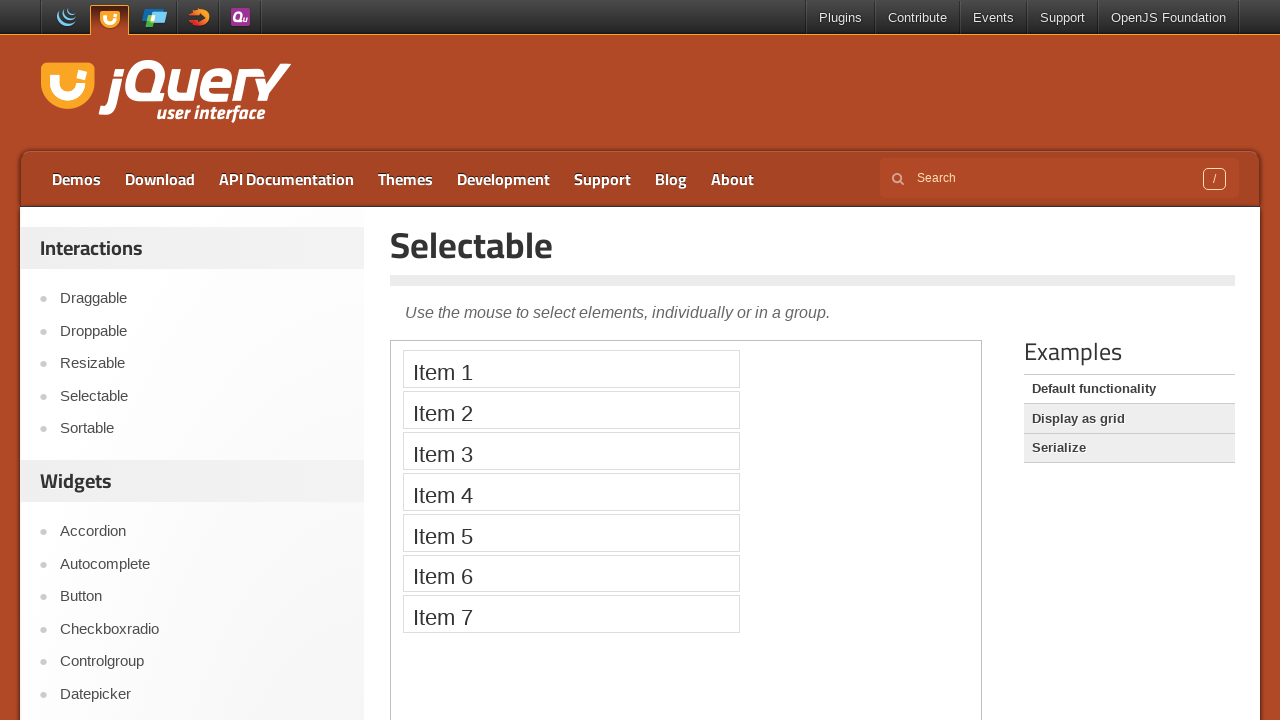

Clicked 'Display as grid' link at (1129, 419) on xpath=//a[text()='Display as grid']
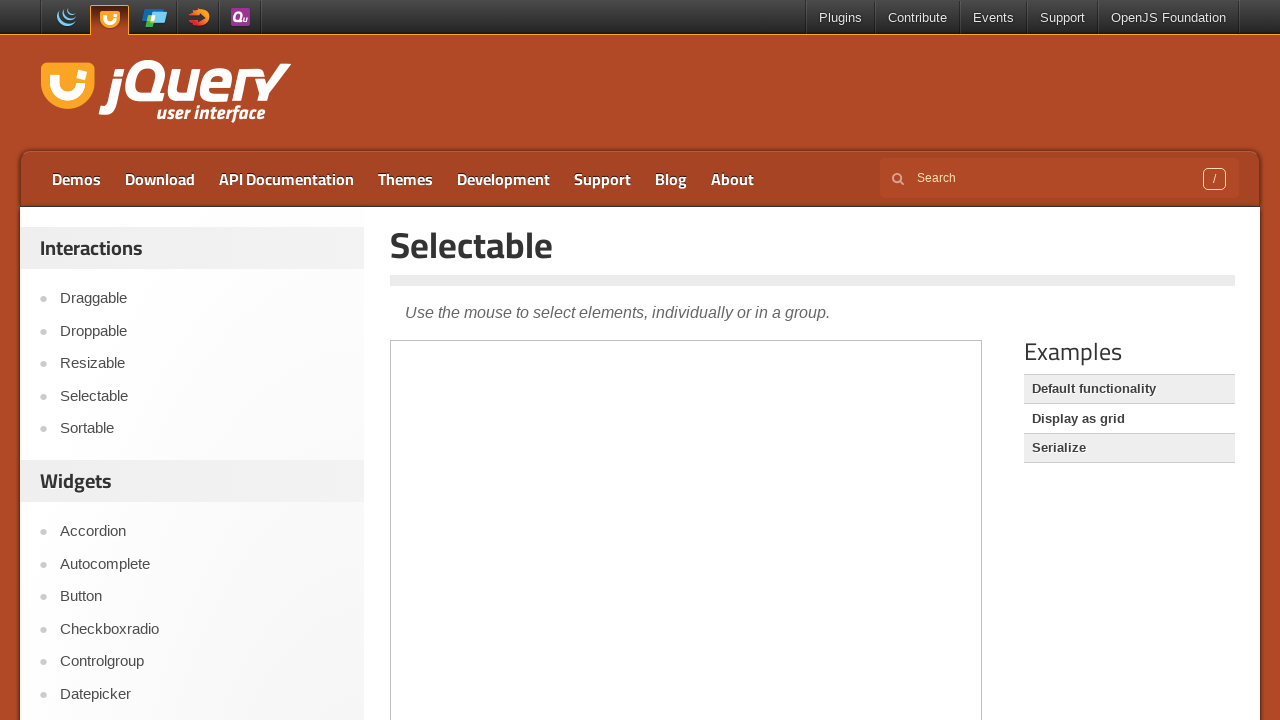

Located demo iframe
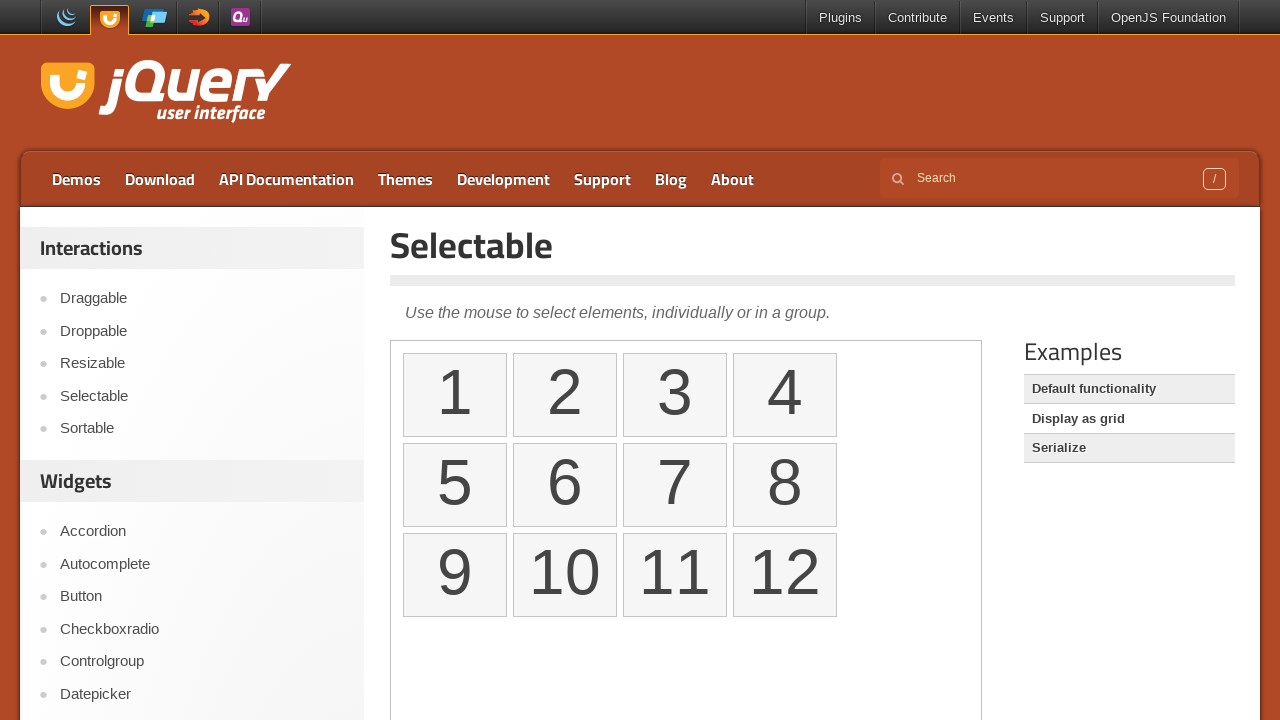

Pressed CTRL key down to enable multi-select mode
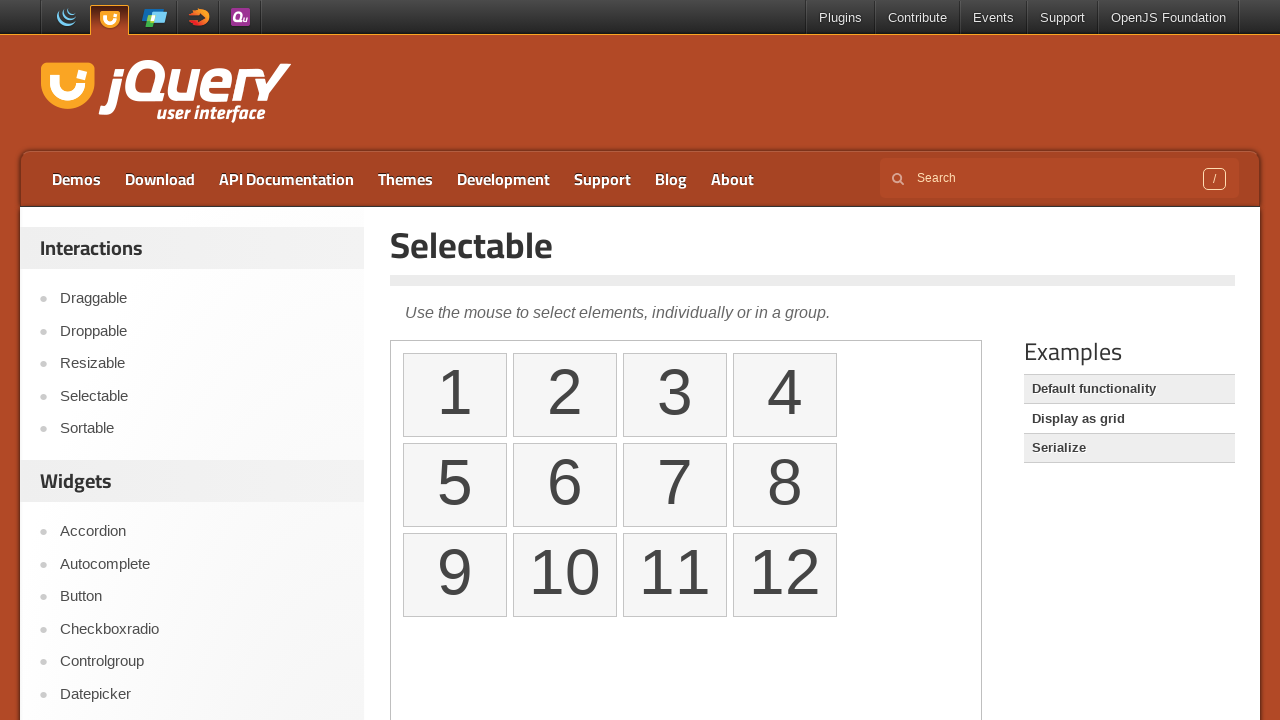

Selected item 1 while holding CTRL at (455, 395) on xpath=//*[@class='demo-frame'] >> internal:control=enter-frame >> xpath=//li[tex
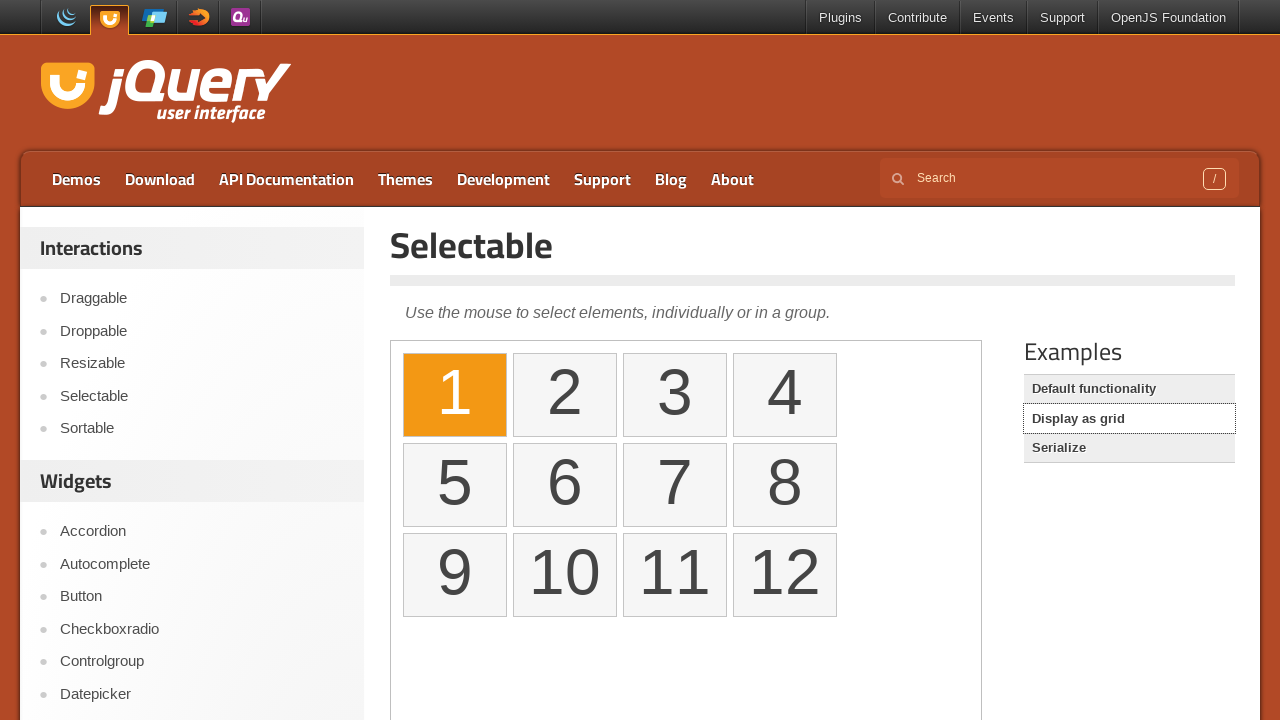

Selected item 3 while holding CTRL at (675, 395) on xpath=//*[@class='demo-frame'] >> internal:control=enter-frame >> xpath=//li[tex
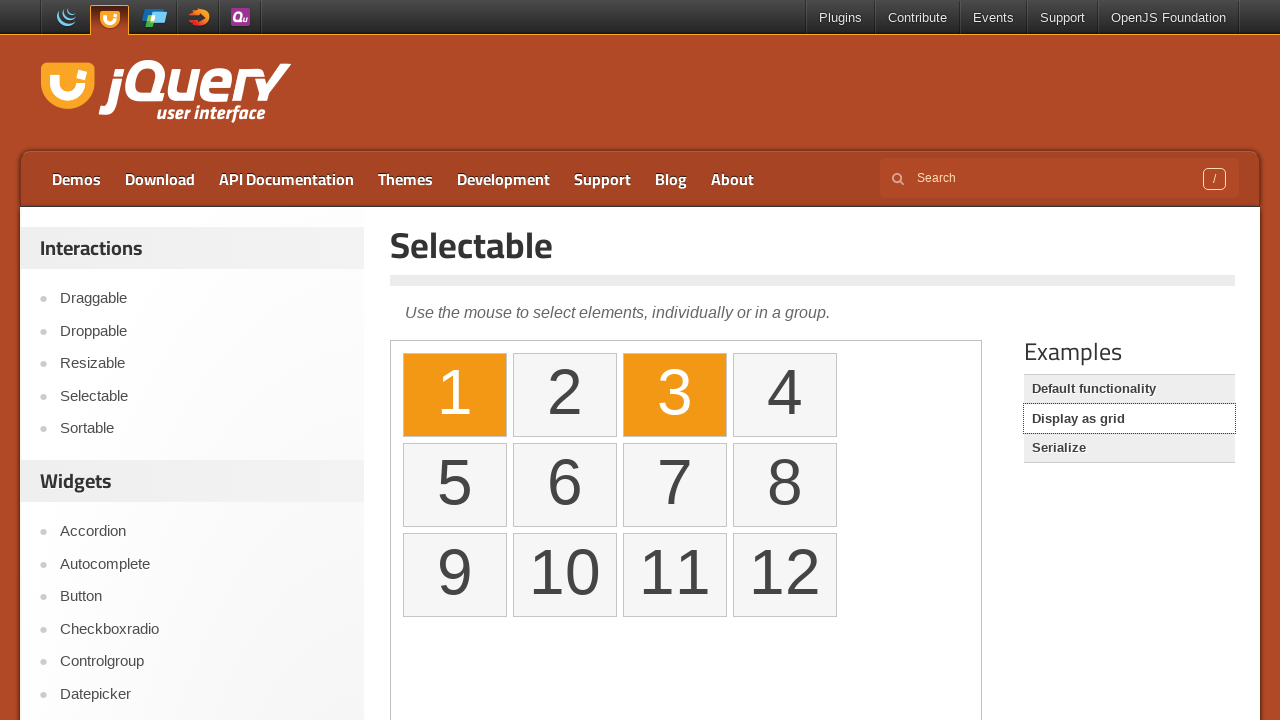

Selected item 5 while holding CTRL at (455, 485) on xpath=//*[@class='demo-frame'] >> internal:control=enter-frame >> xpath=//li[tex
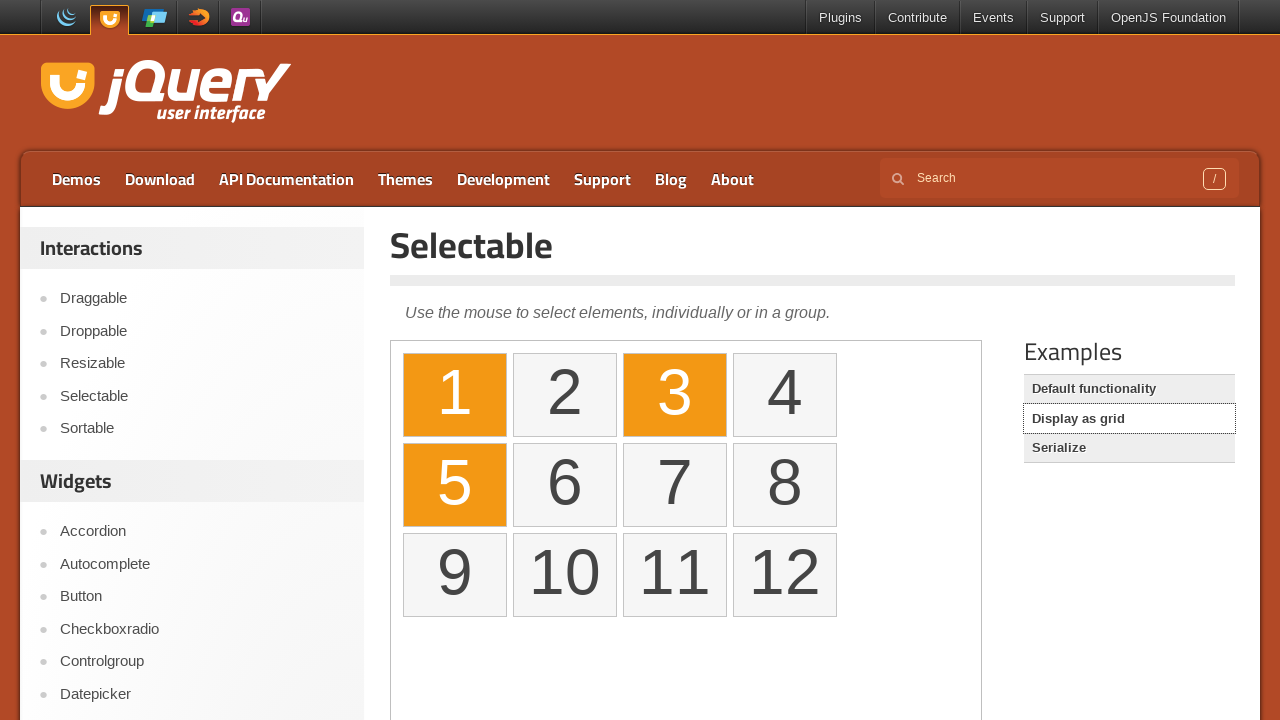

Selected item 7 while holding CTRL at (675, 485) on xpath=//*[@class='demo-frame'] >> internal:control=enter-frame >> xpath=//li[tex
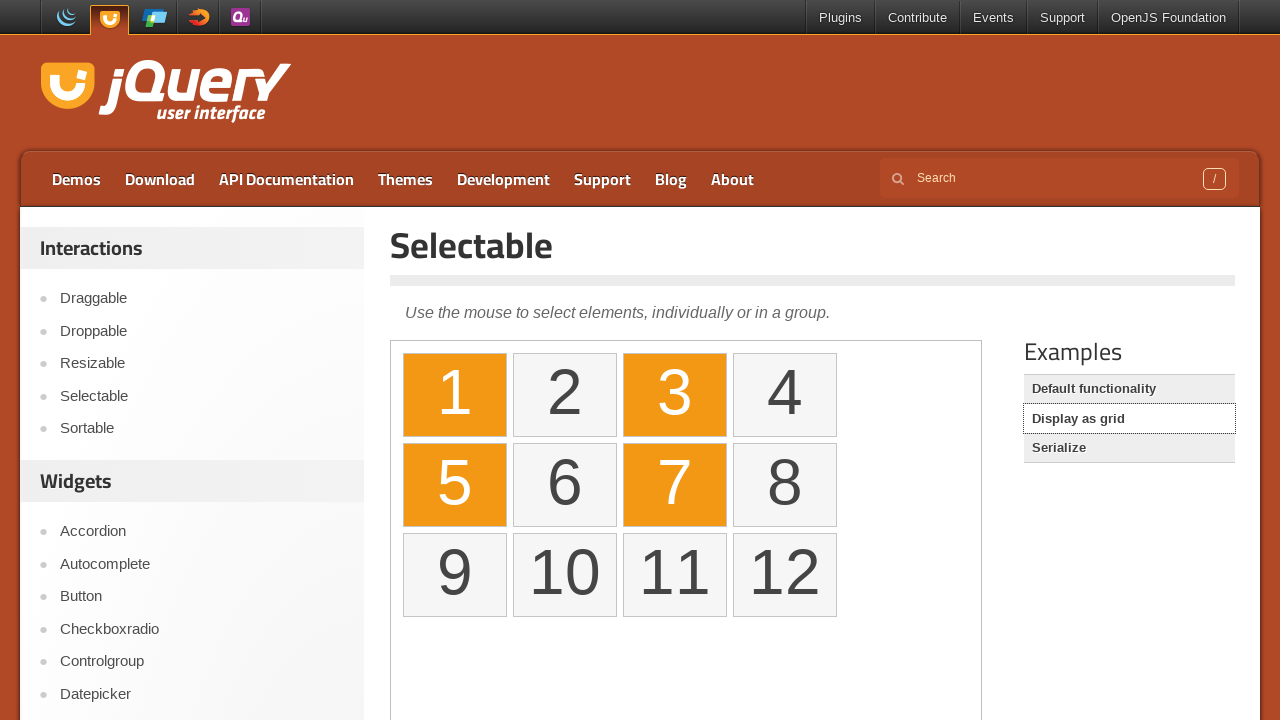

Selected item 9 while holding CTRL at (455, 575) on xpath=//*[@class='demo-frame'] >> internal:control=enter-frame >> xpath=//li[tex
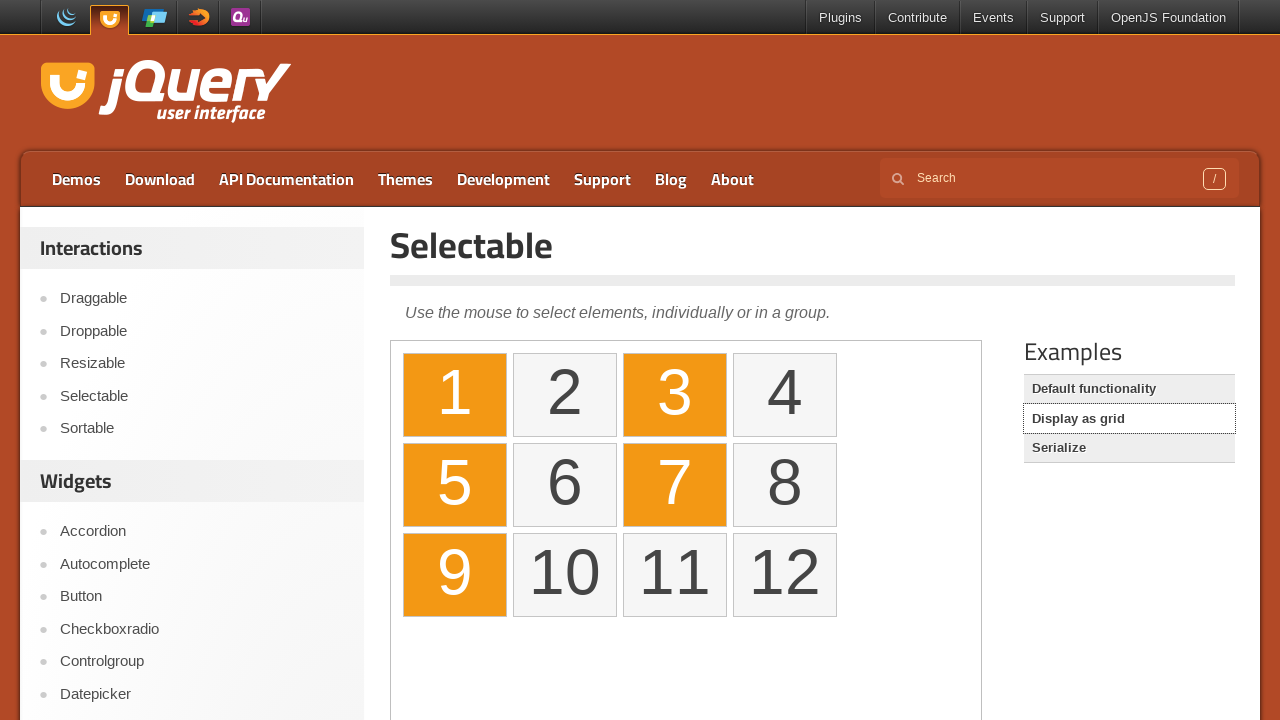

Selected item 11 while holding CTRL at (675, 575) on xpath=//*[@class='demo-frame'] >> internal:control=enter-frame >> xpath=//li[tex
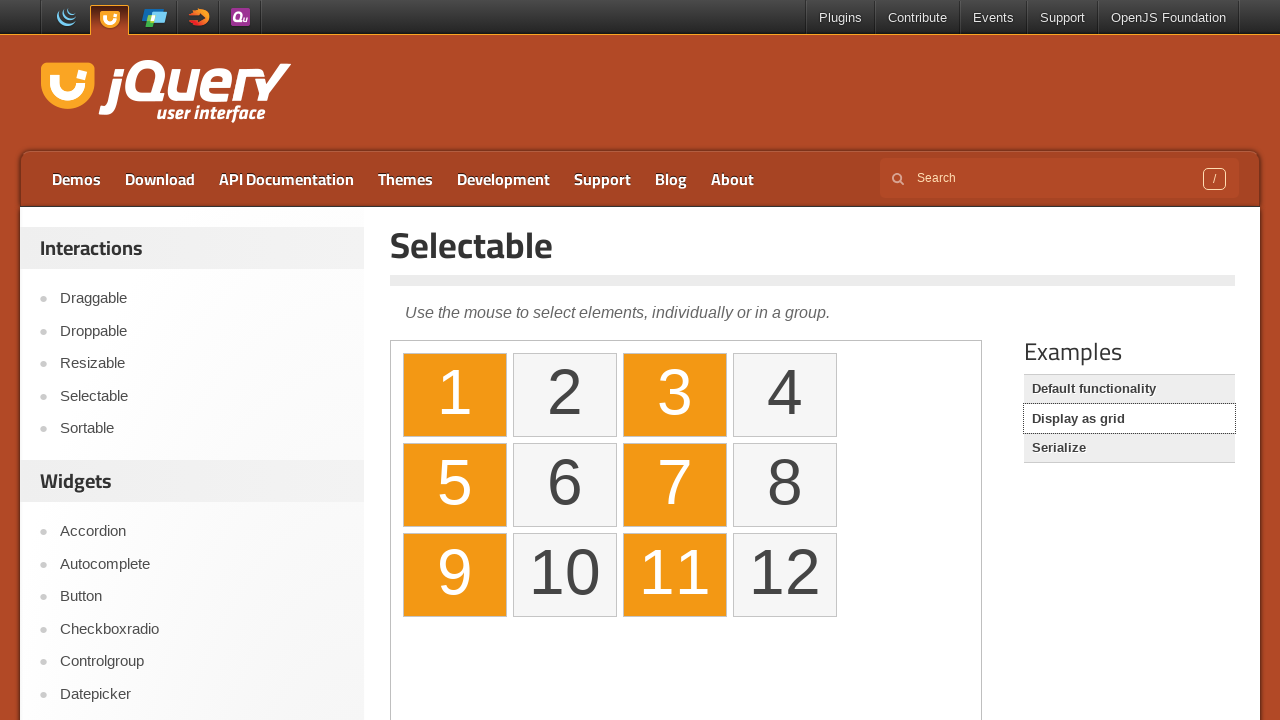

Released CTRL key to end multi-select
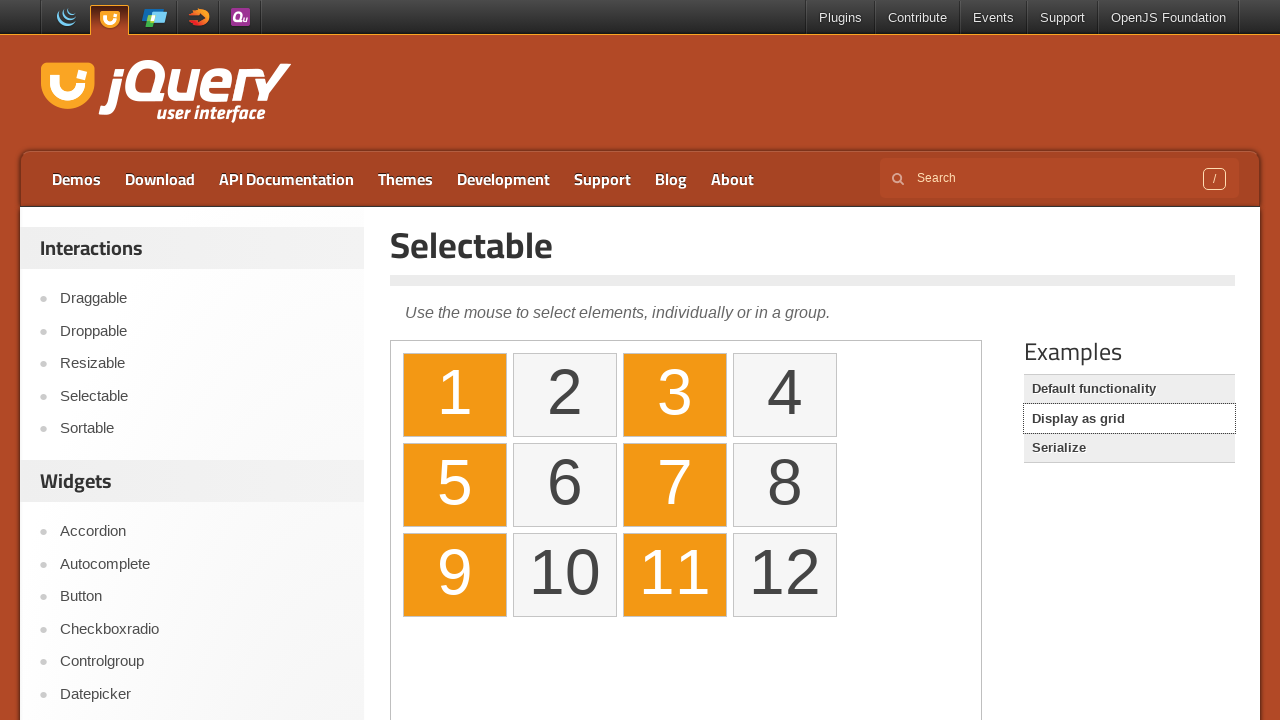

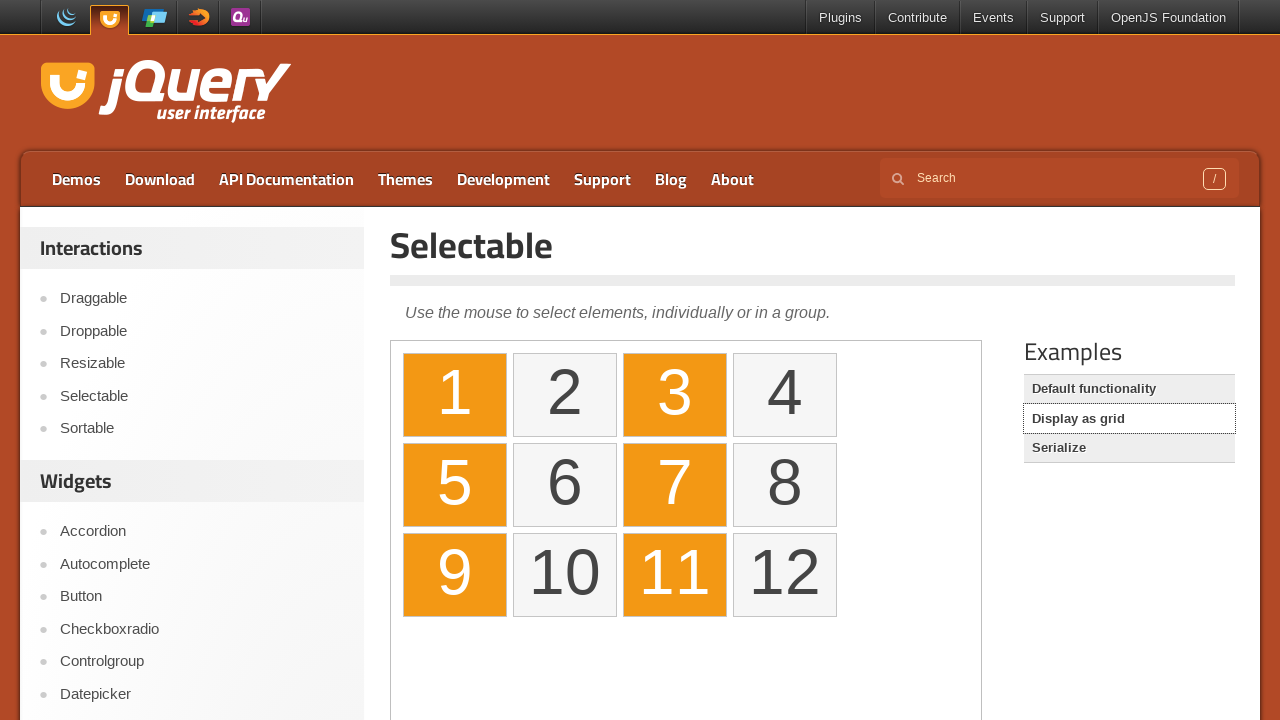